Tests the Add/Remove Elements functionality by clicking the Add Element button, verifying the Delete button appears, clicking Delete to remove it, and verifying the page heading is still visible.

Starting URL: https://the-internet.herokuapp.com/add_remove_elements/

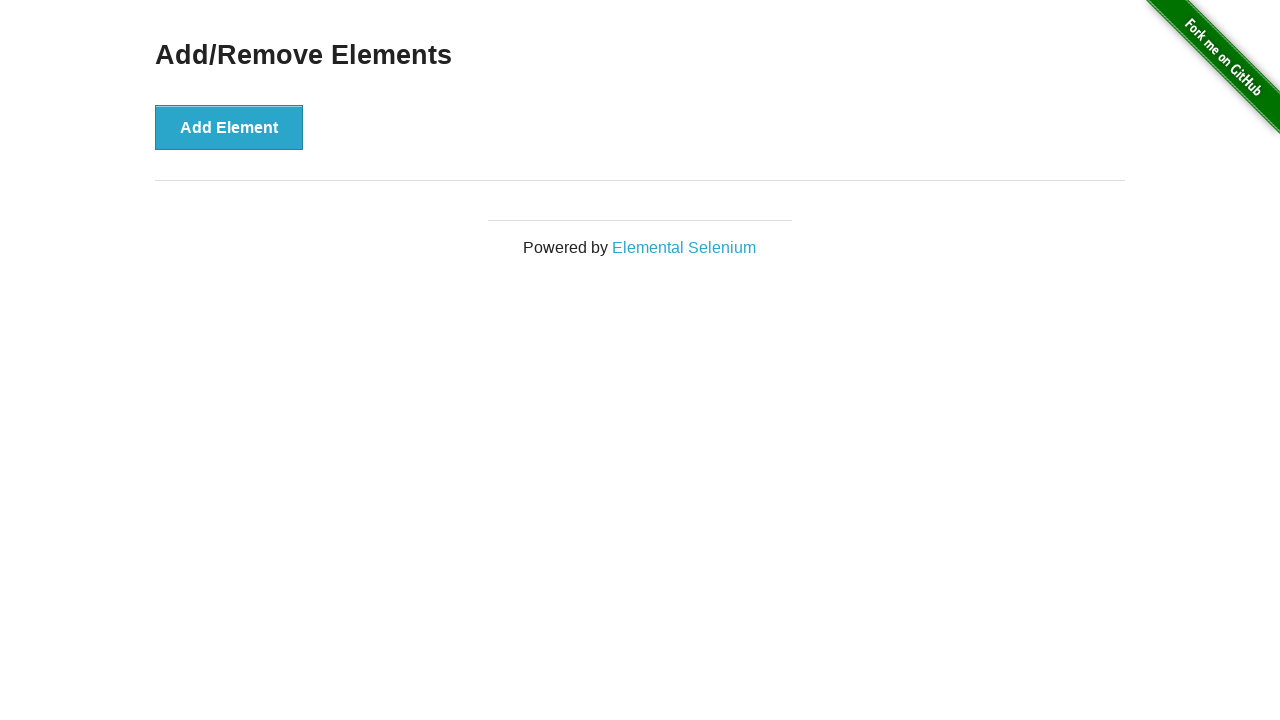

Clicked Add Element button at (229, 127) on xpath=//*[text()='Add Element']
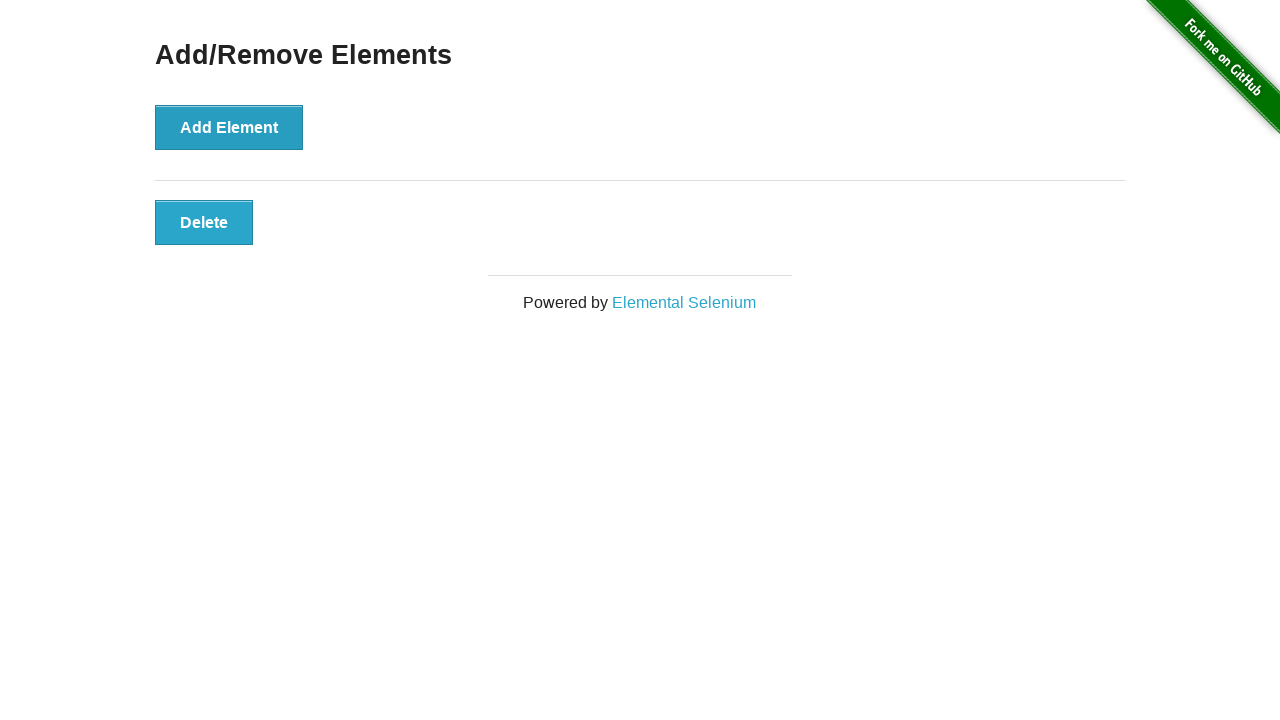

Delete button appeared after adding element
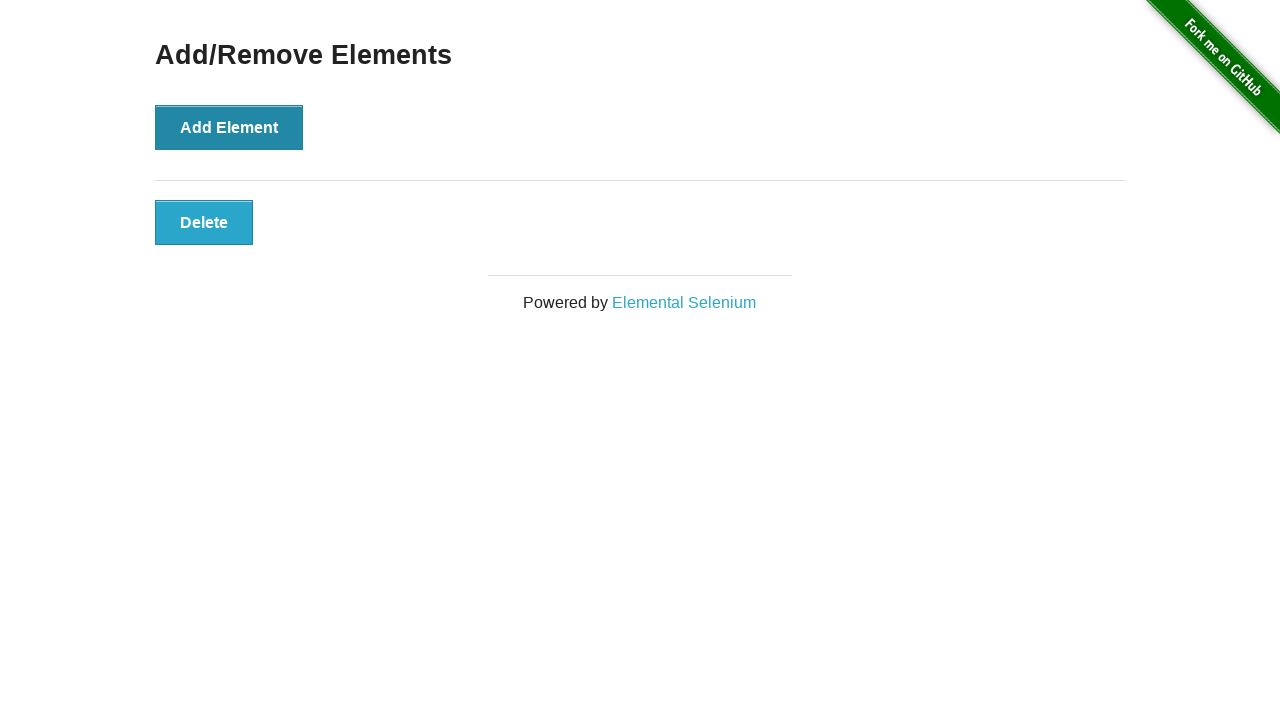

Clicked Delete button to remove element at (204, 222) on xpath=//*[text()='Delete']
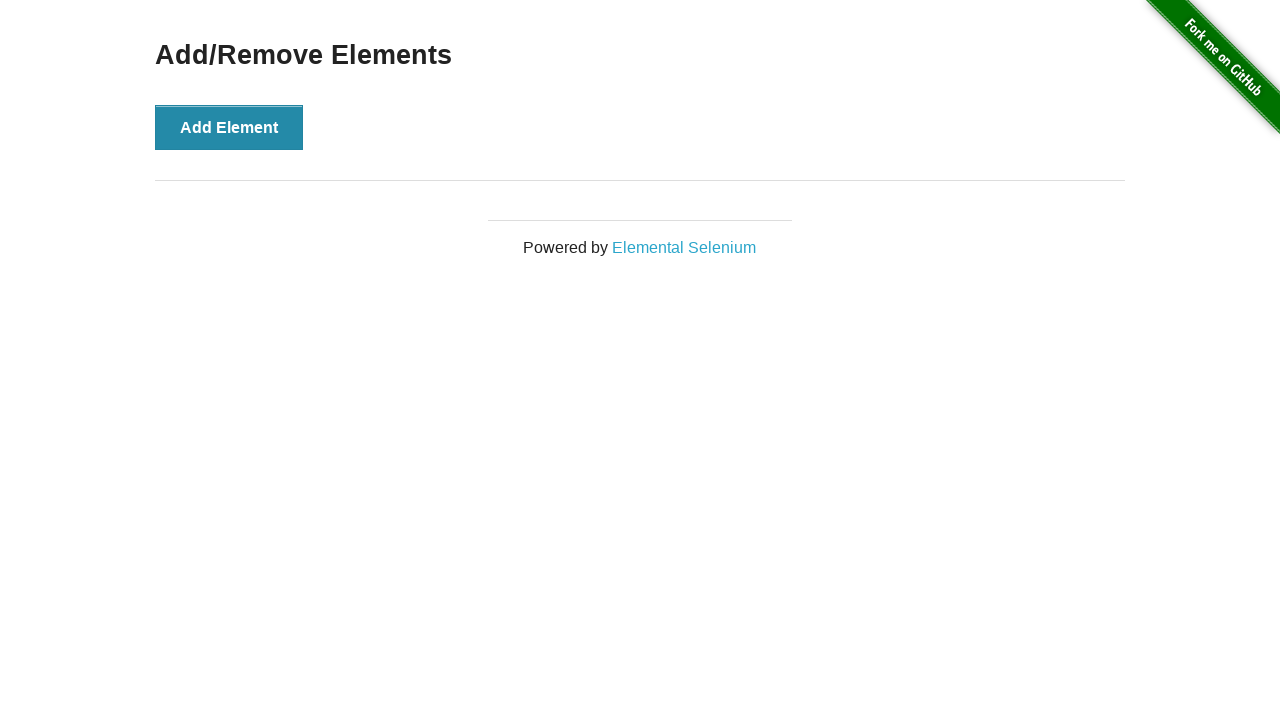

Verified page heading is still visible after element removal
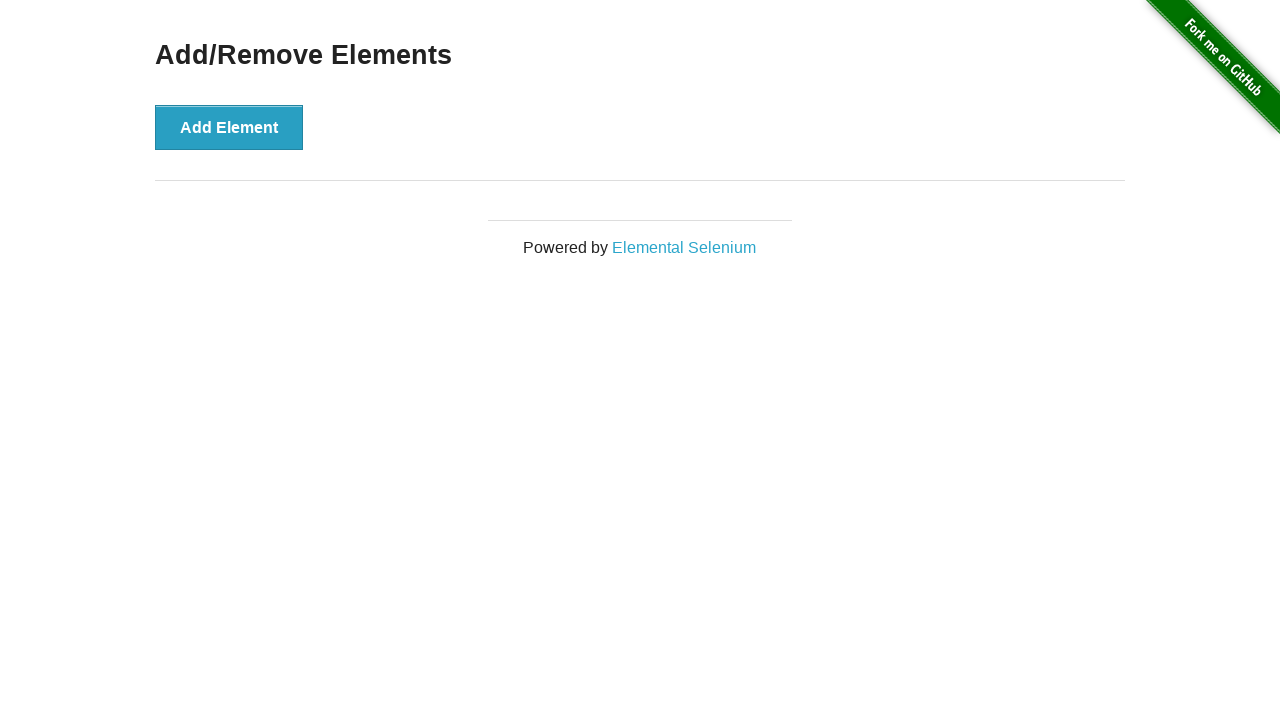

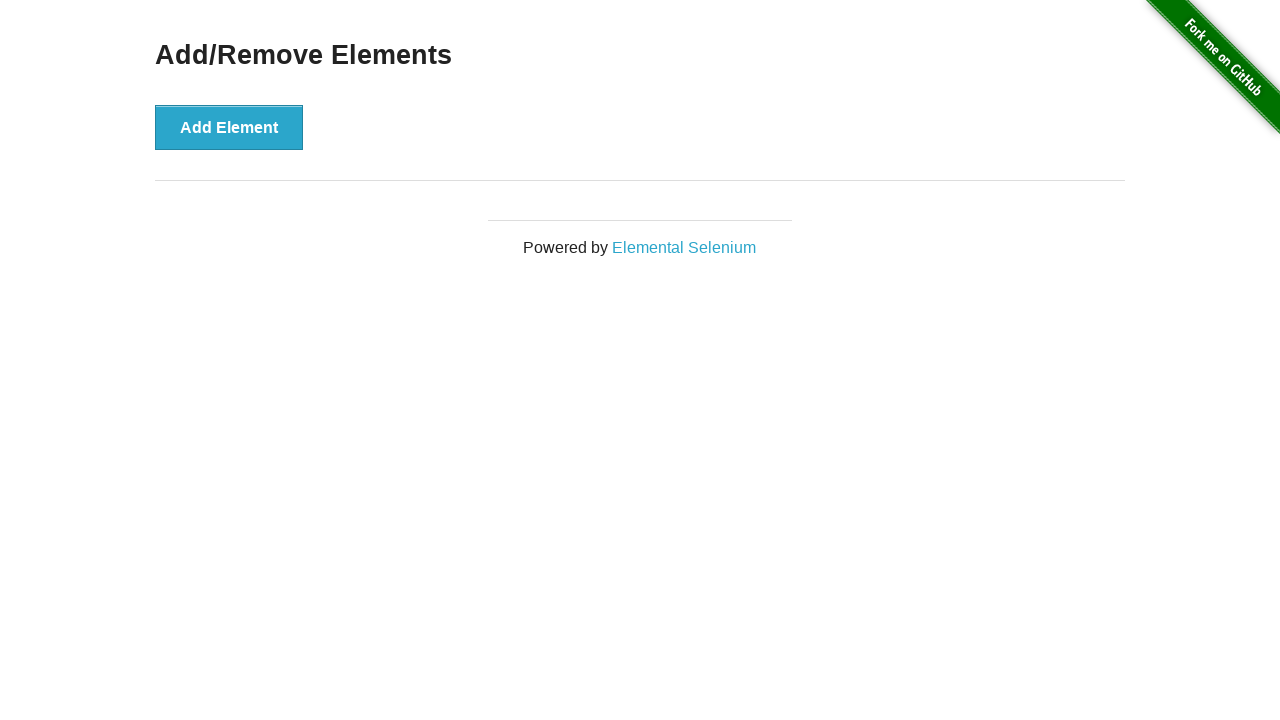